Simple navigation test that opens the Microsoft homepage in Edge browser

Starting URL: https://www.microsoft.com

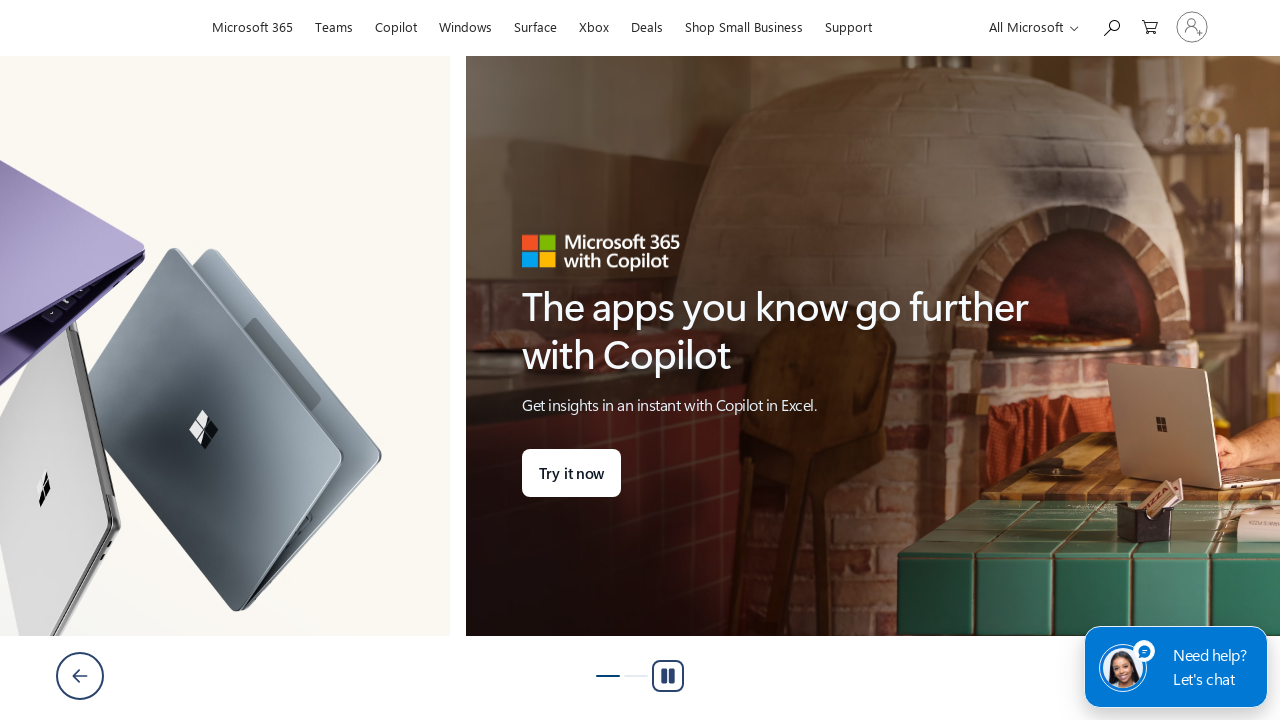

Microsoft homepage loaded (domcontentloaded state)
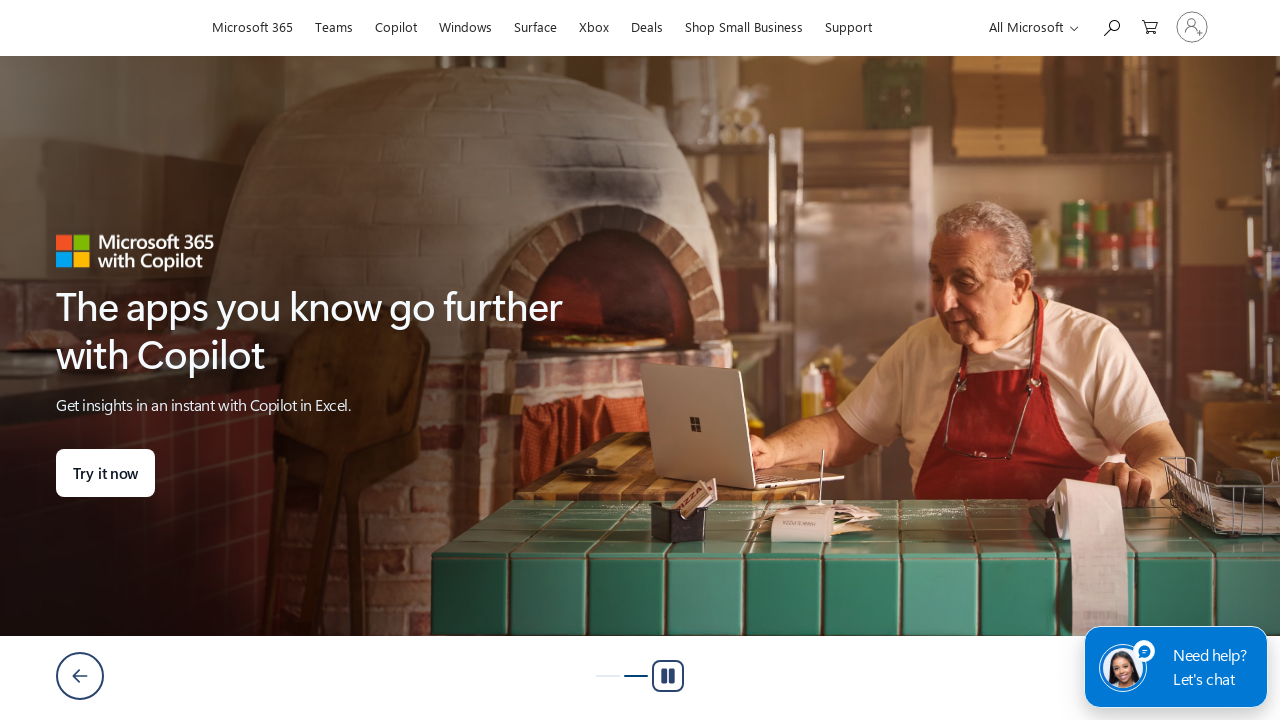

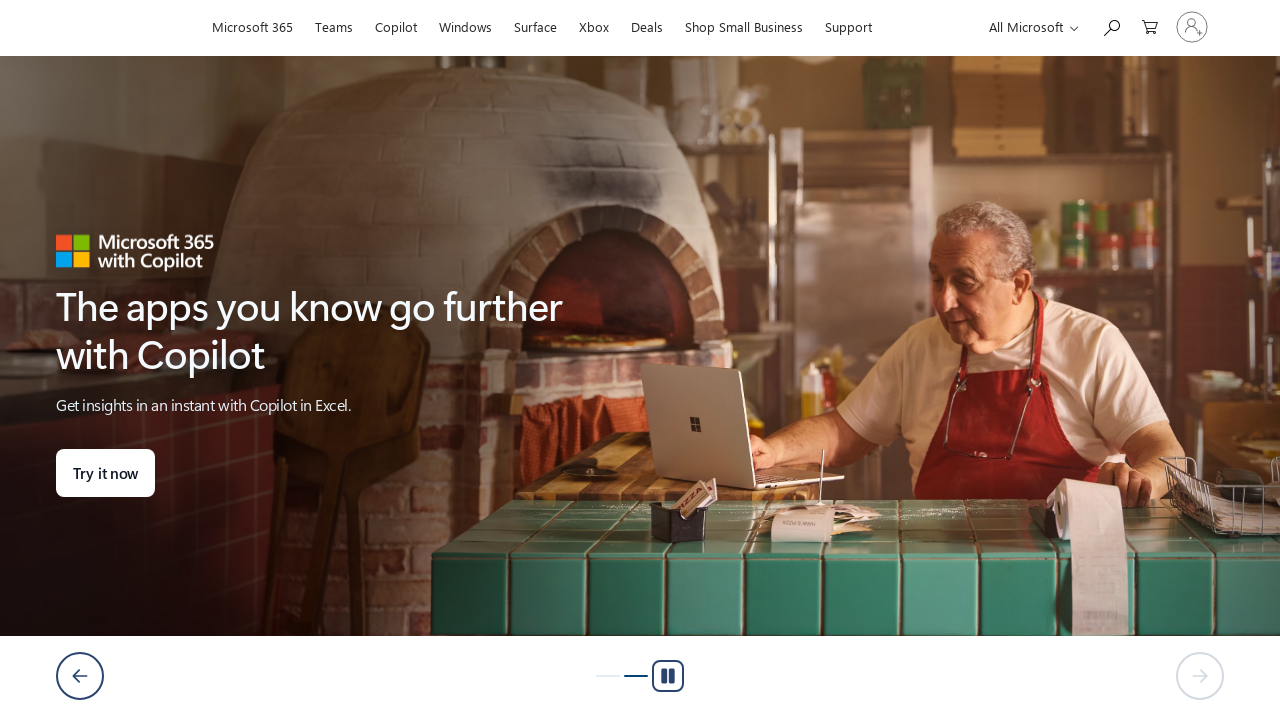